Navigates to a Maven repository page for Apache Spark and retrieves the page title

Starting URL: https://mvnrepository.com/artifact/org.apache.spark/spark-core_2.13/3.4.0

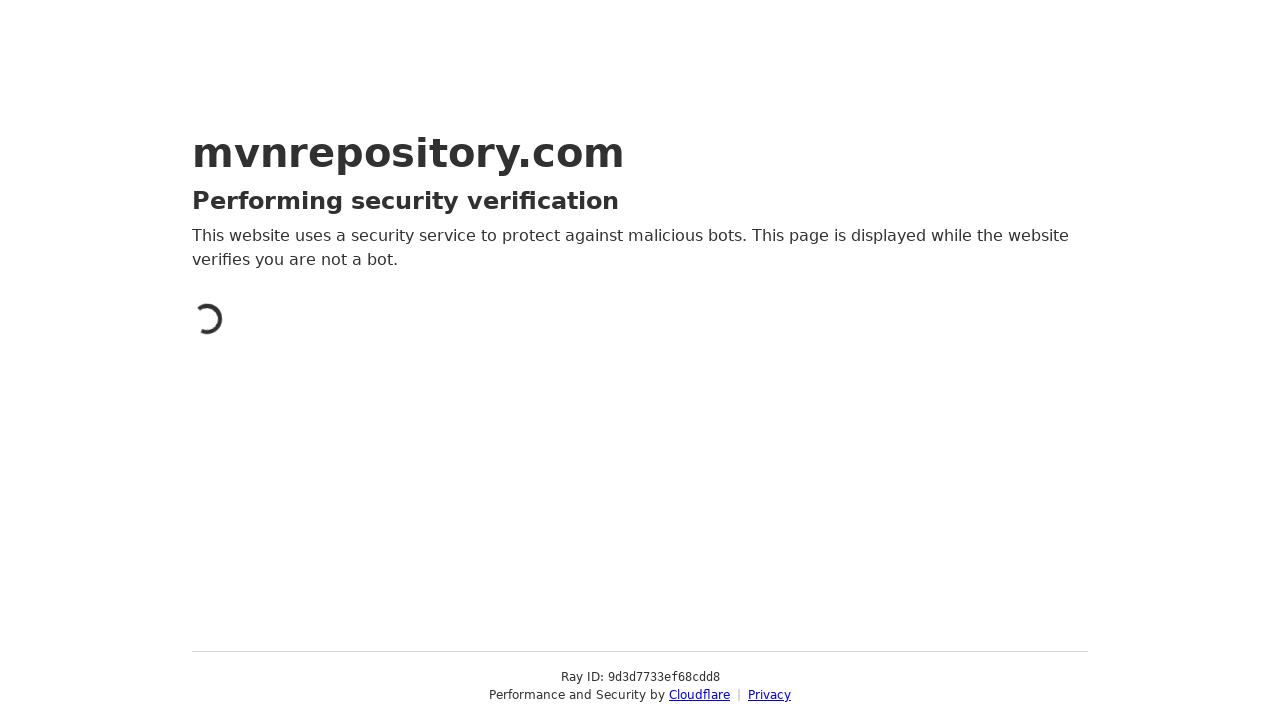

Retrieved page title from Maven repository page
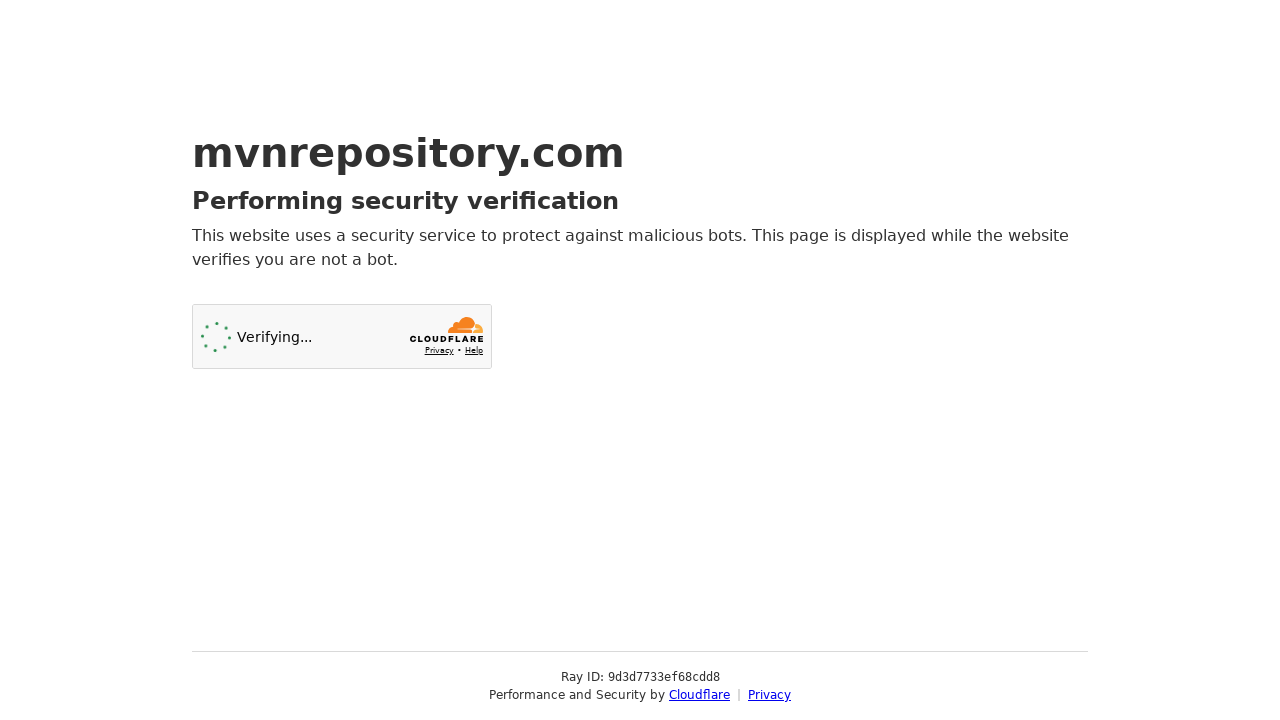

Printed page title to console
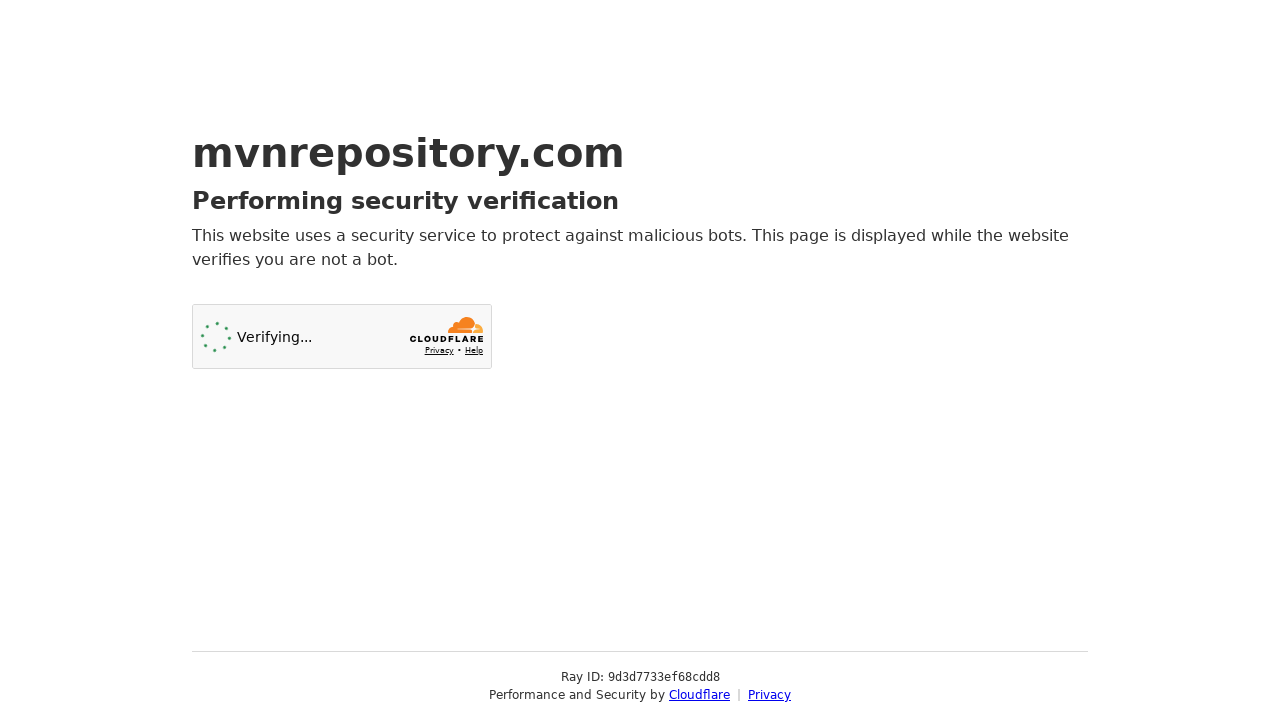

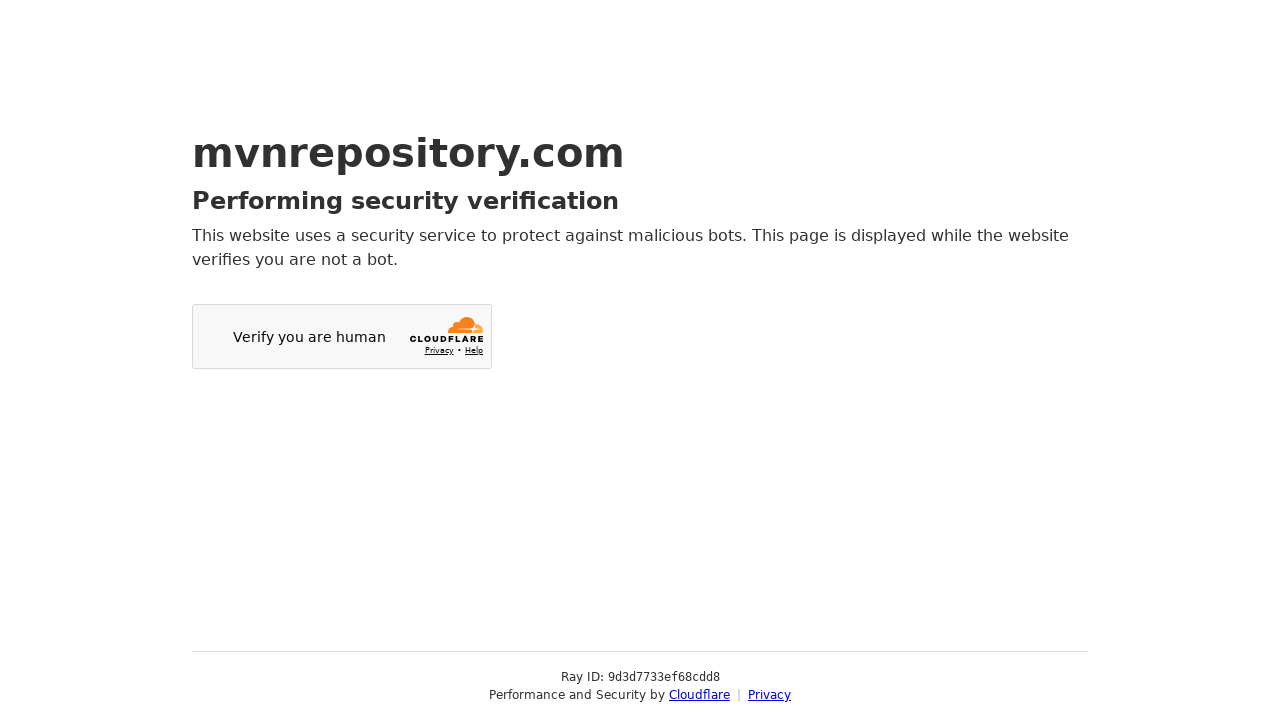